Tests adding a new record to the web table by opening the add form, filling in all fields, and verifying the record appears

Starting URL: https://demoqa.com/webtables

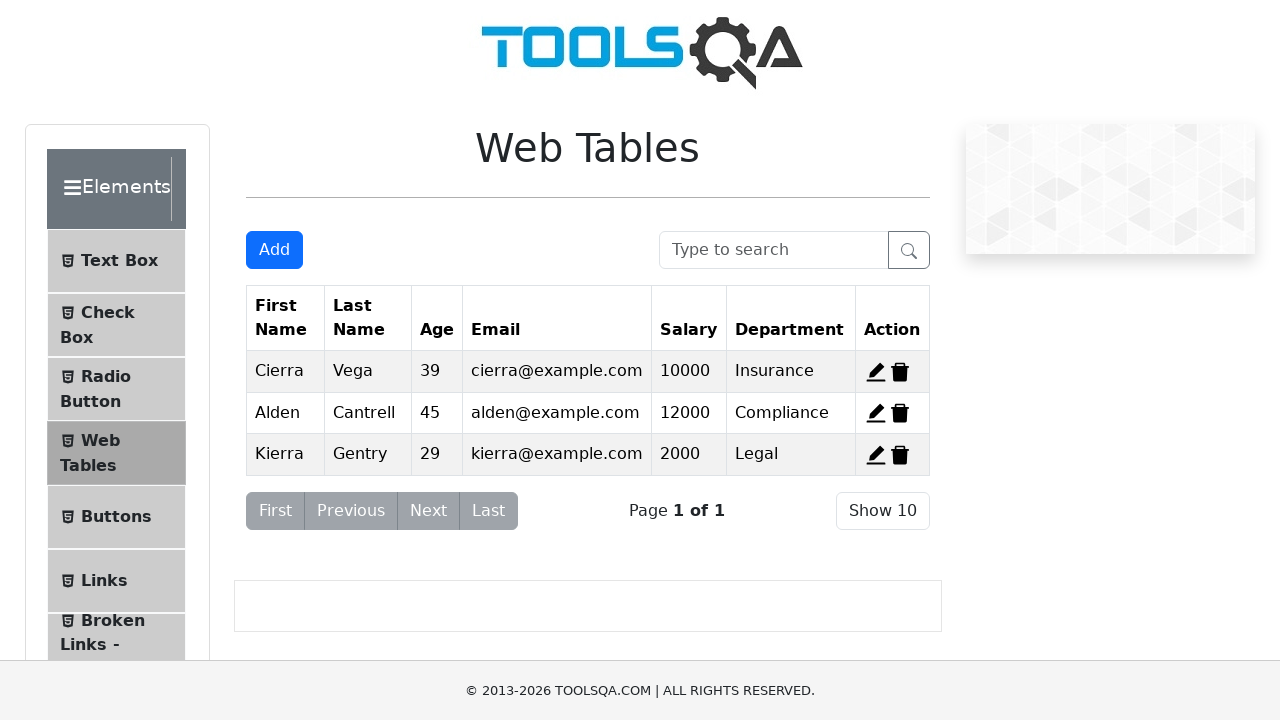

Clicked Add button to open the registration form at (274, 250) on #addNewRecordButton
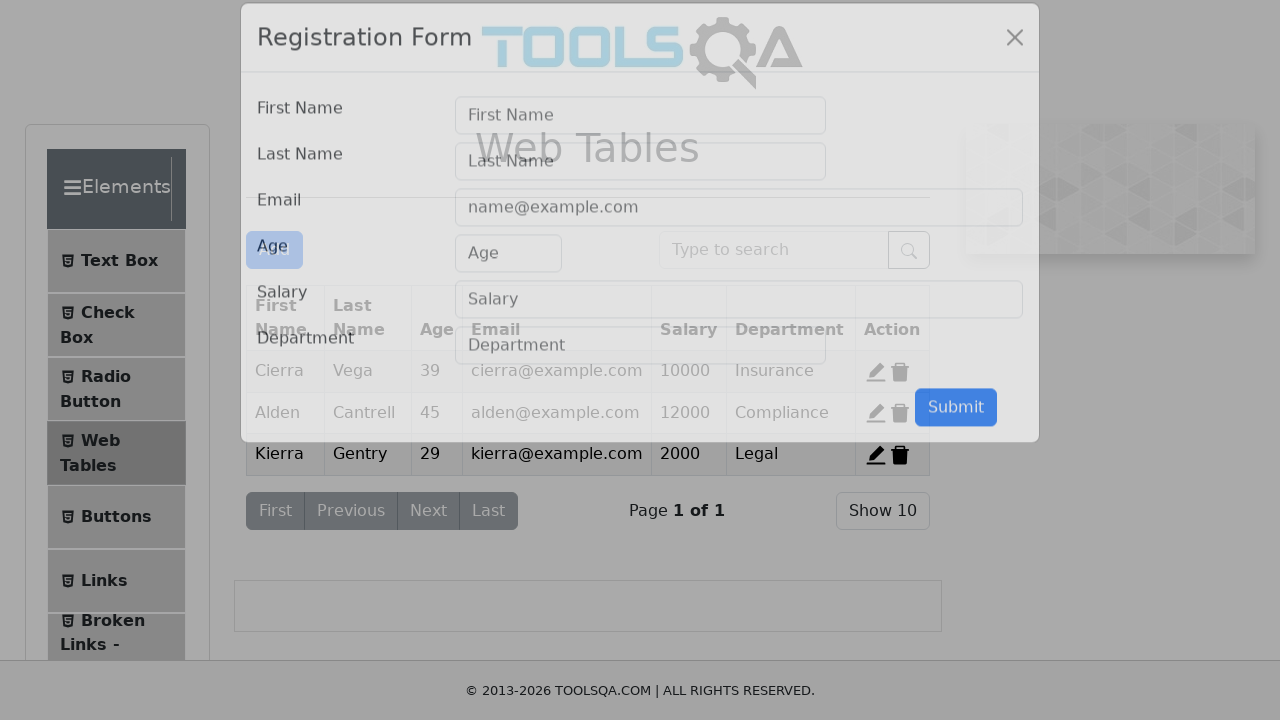

Modal form appeared
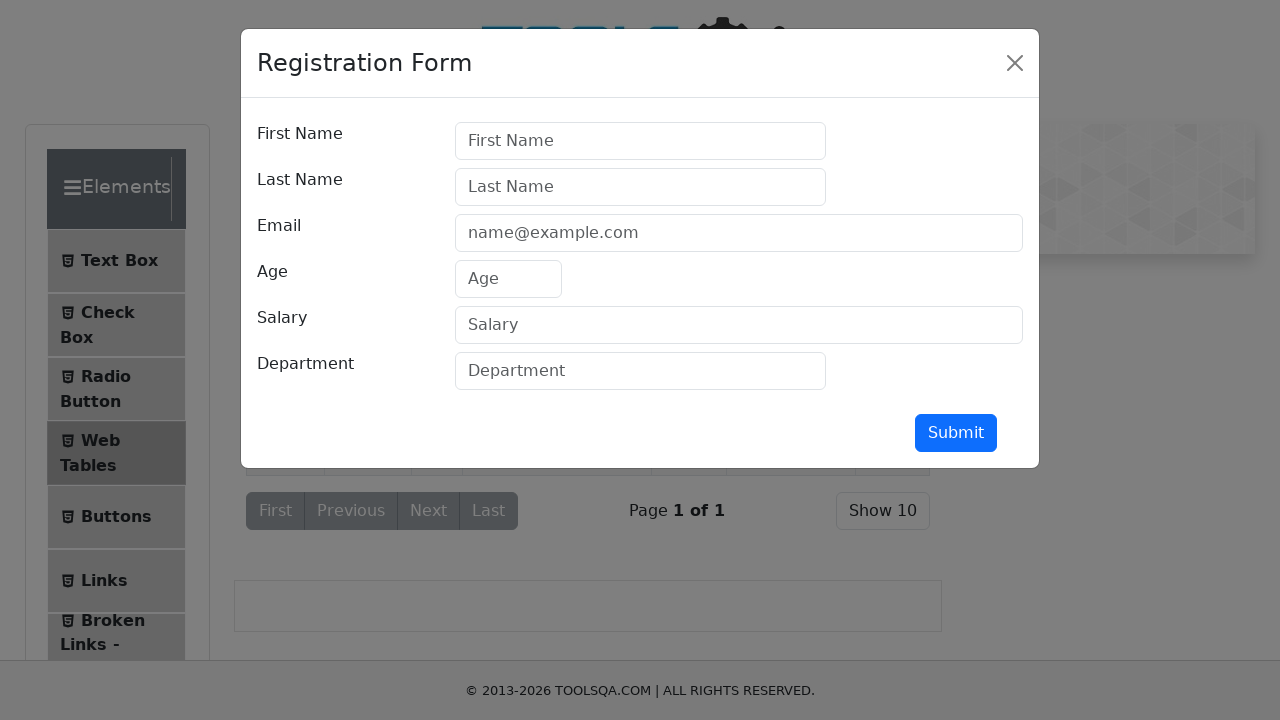

Filled firstName field with 'Test' on #firstName
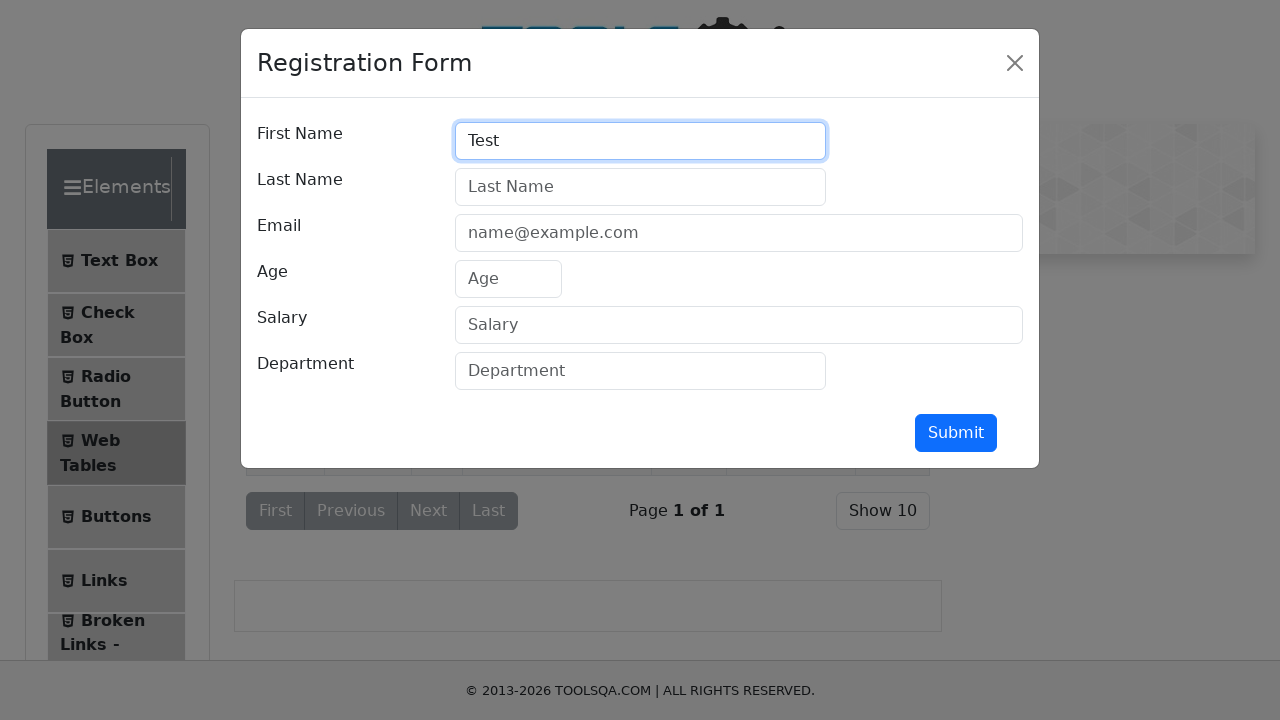

Filled lastName field with 'User' on #lastName
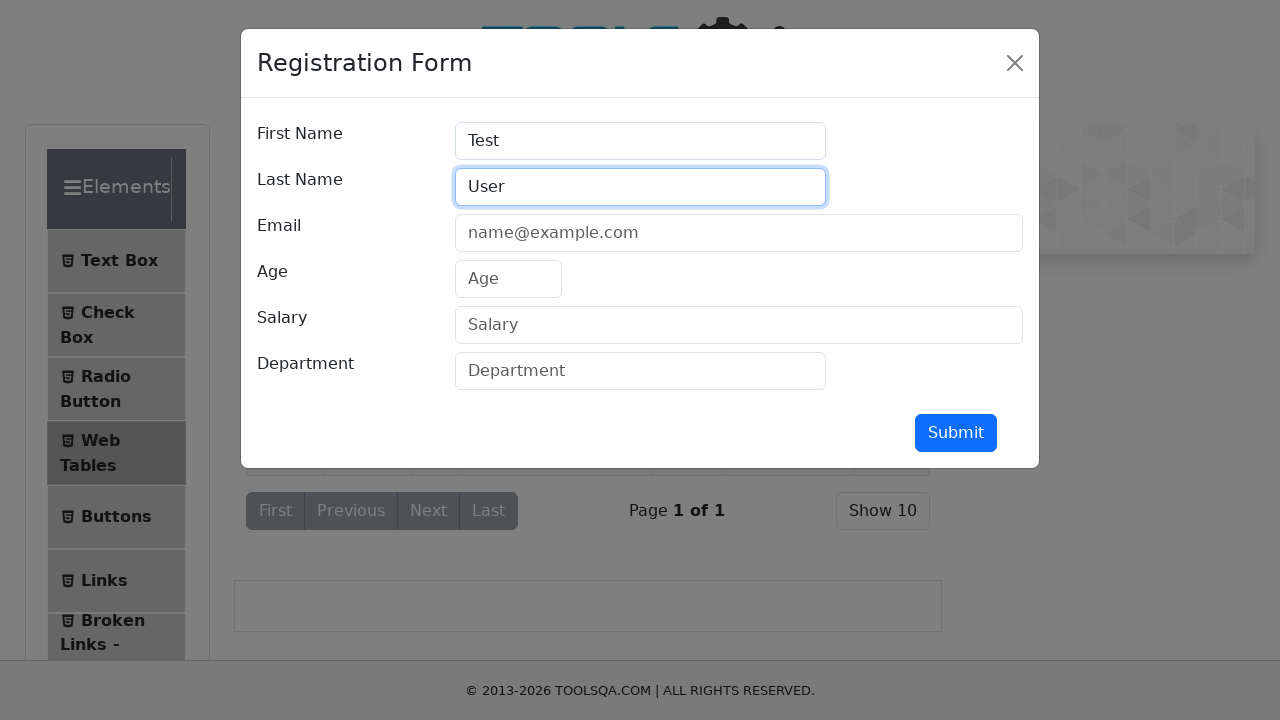

Filled userEmail field with 'smoke@test.com' on #userEmail
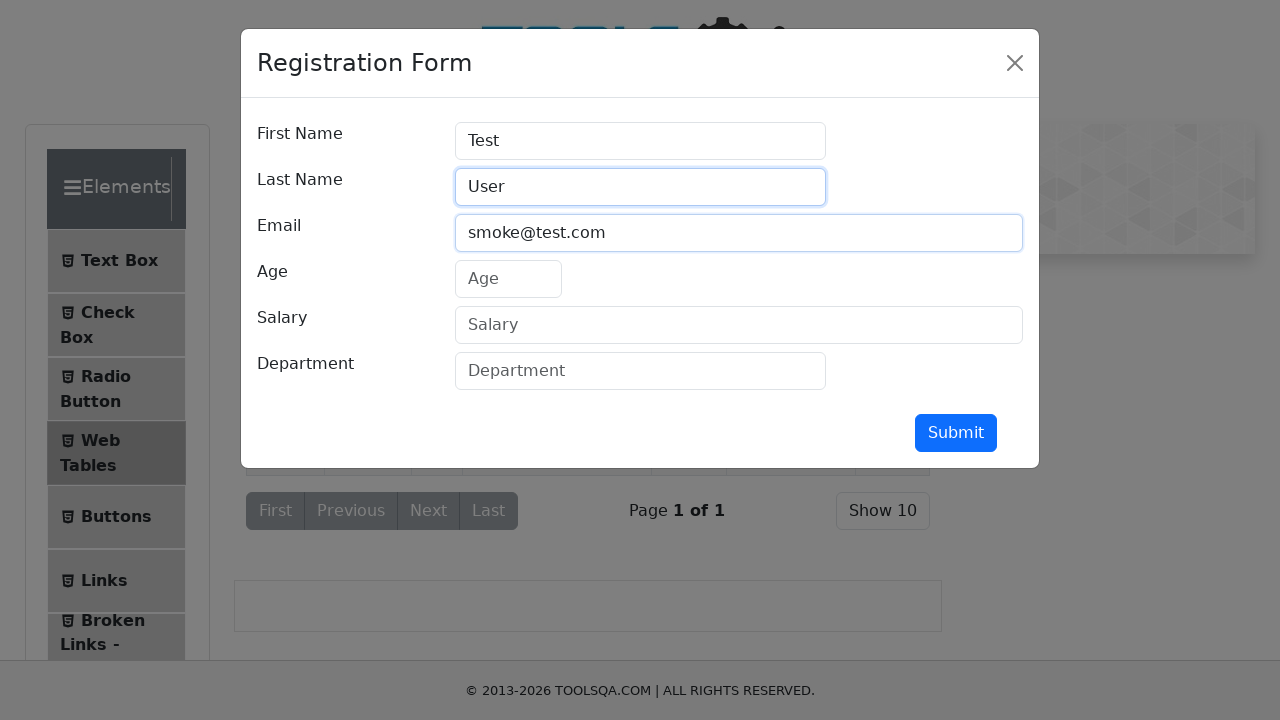

Filled age field with '29' on #age
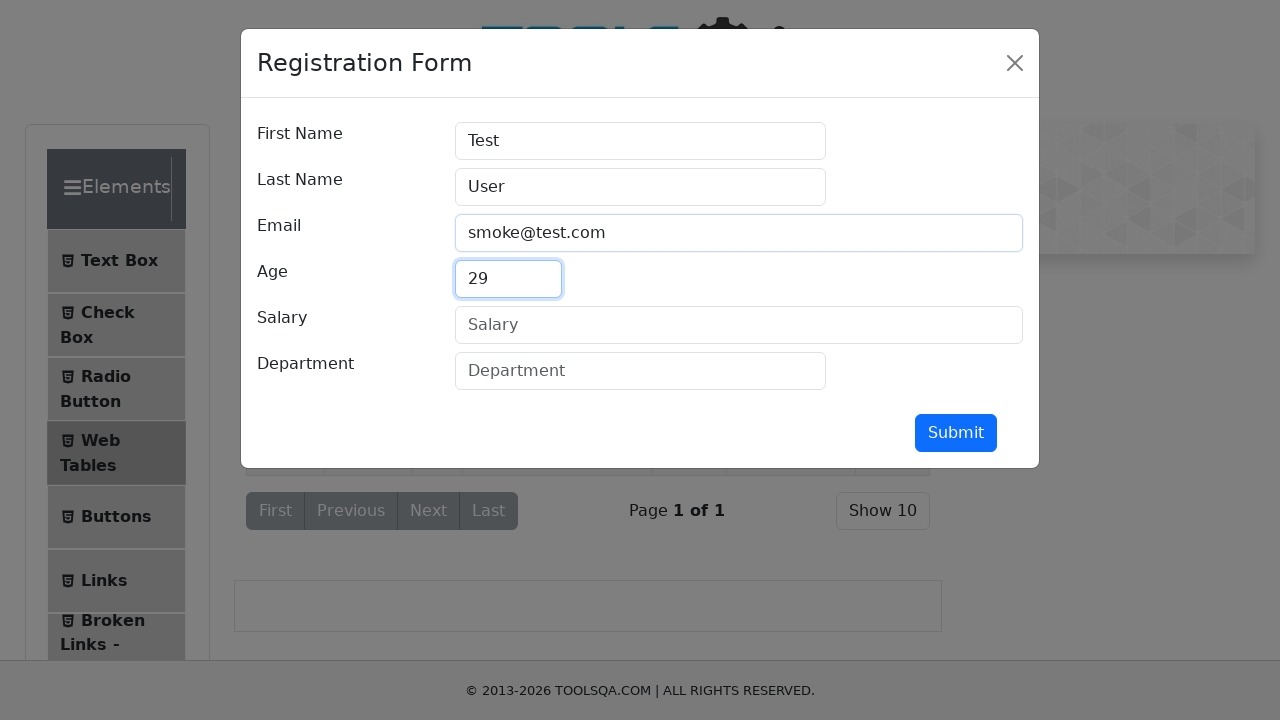

Filled salary field with '2900' on #salary
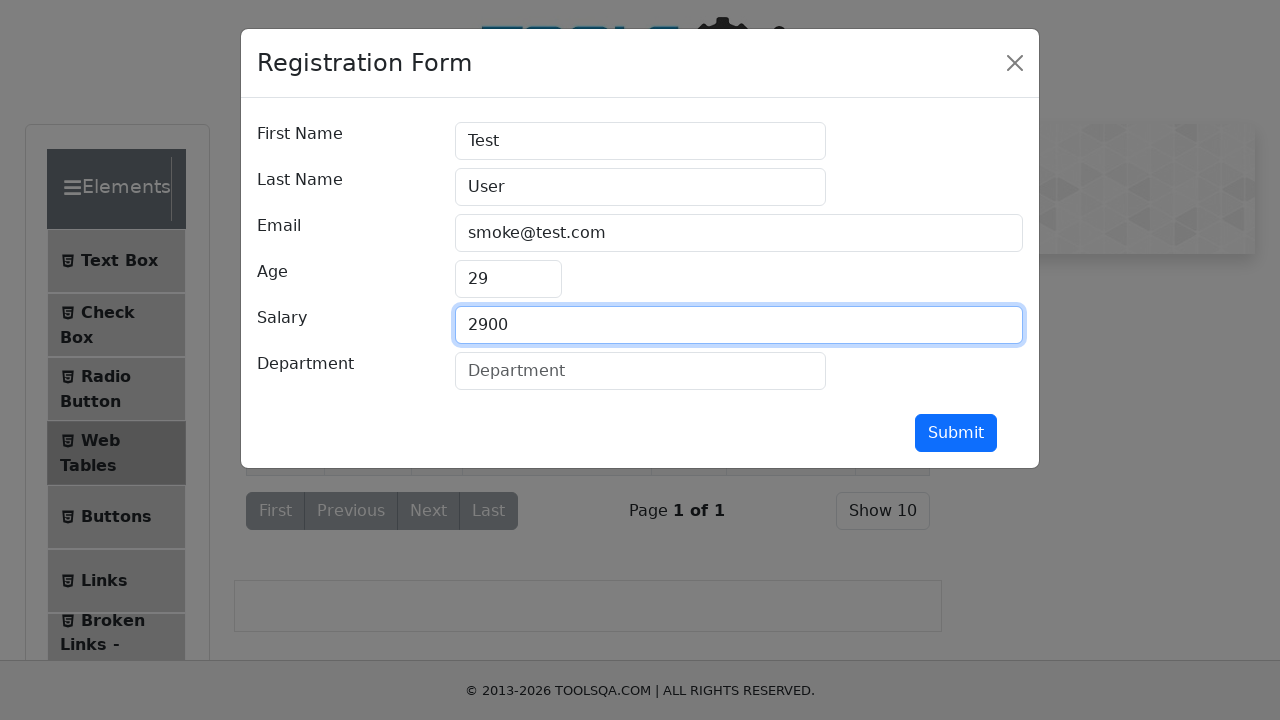

Filled department field with 'Smoke' on #department
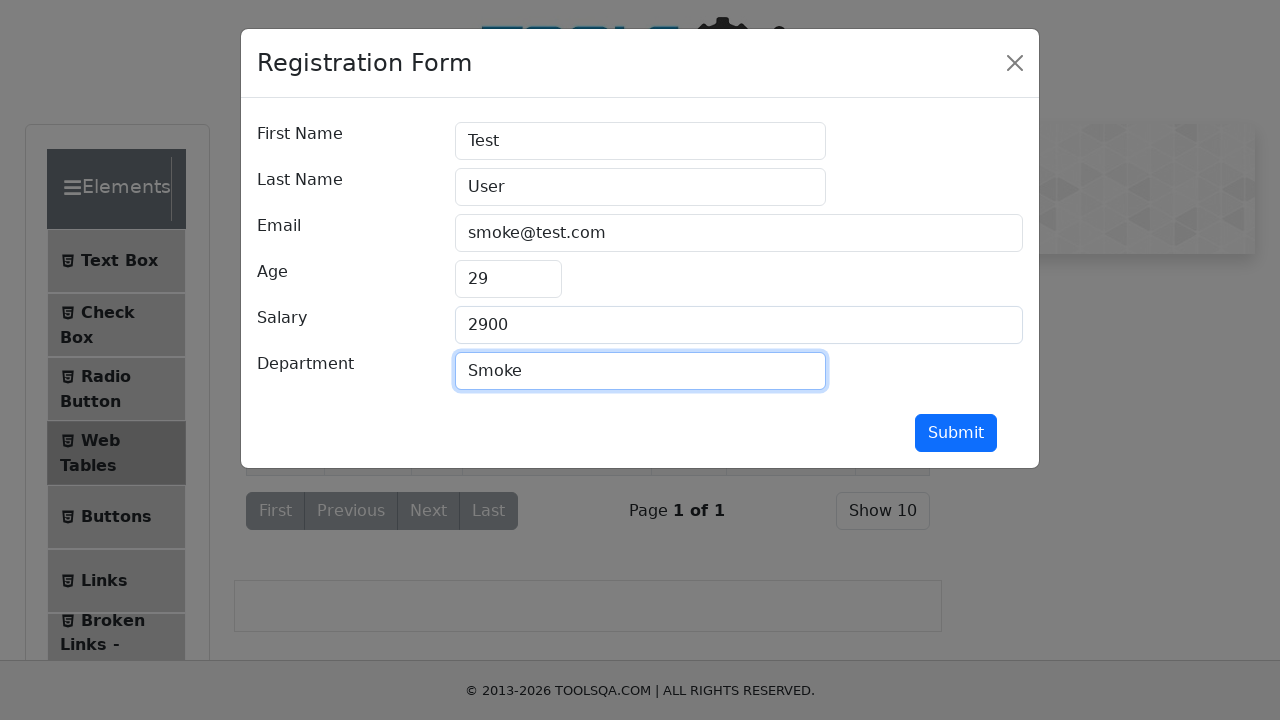

Clicked submit button to add new record at (956, 433) on #submit
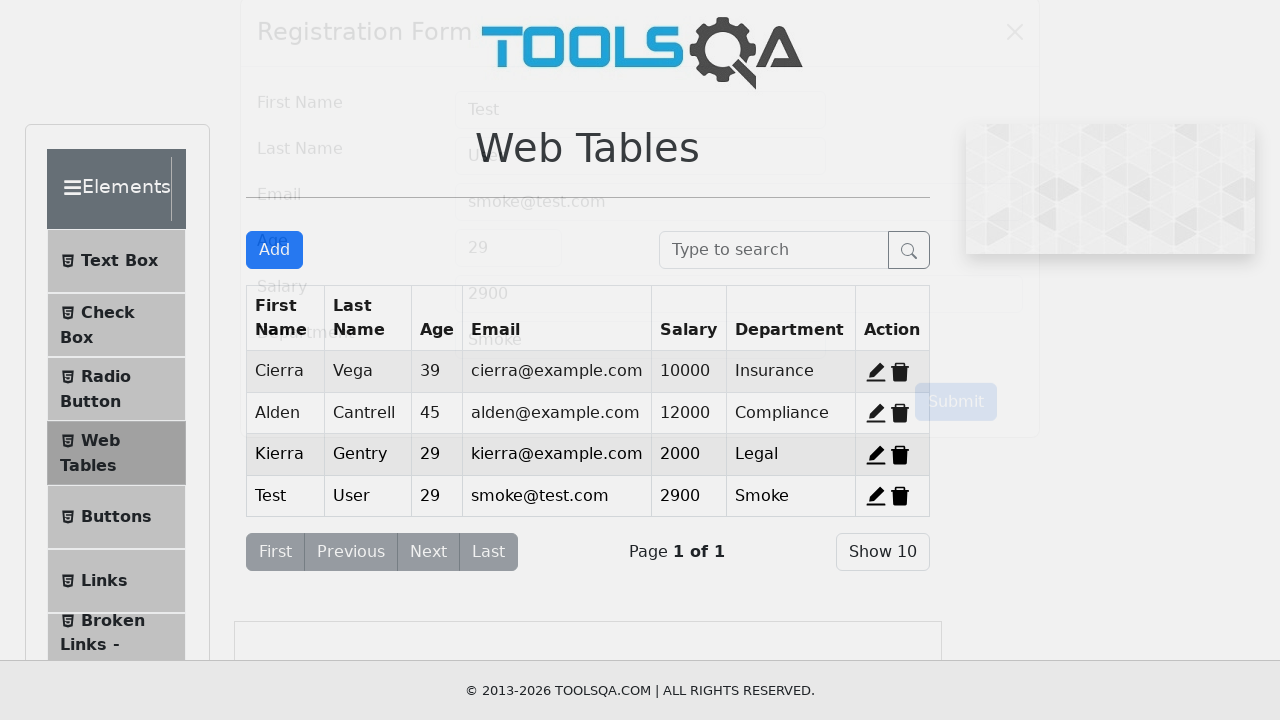

Verified new record with email 'smoke@test.com' appears in the table
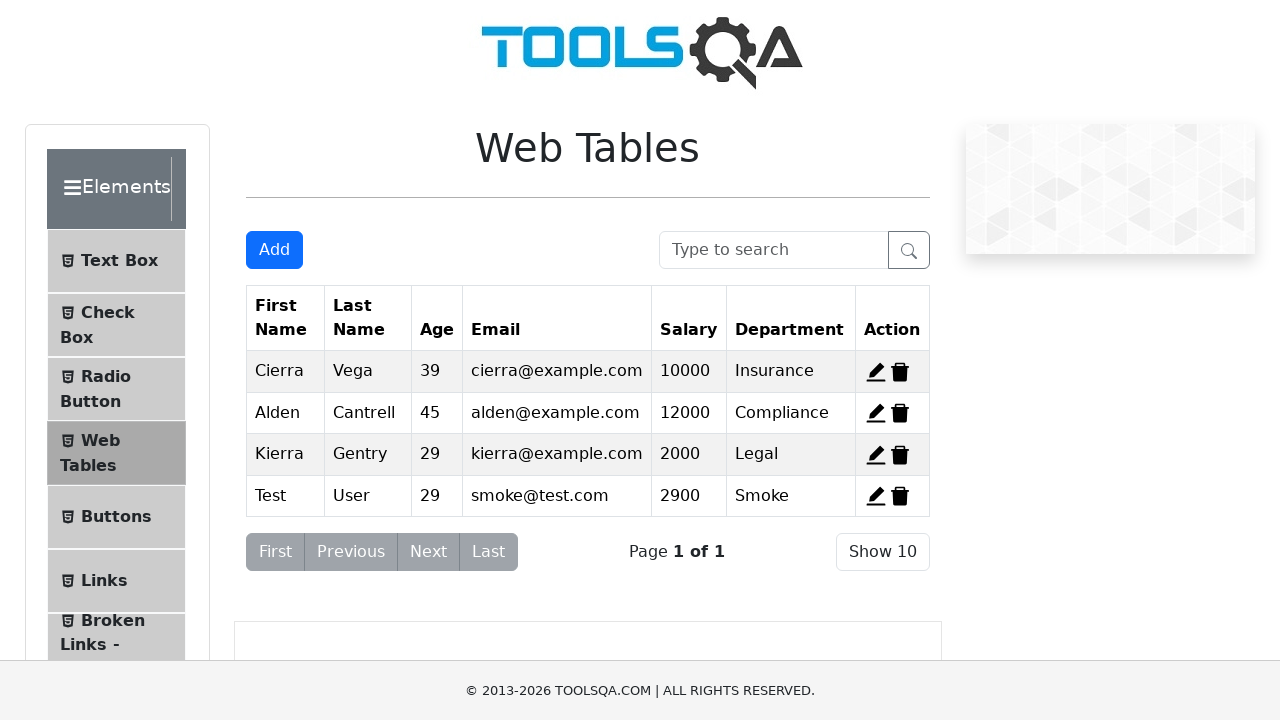

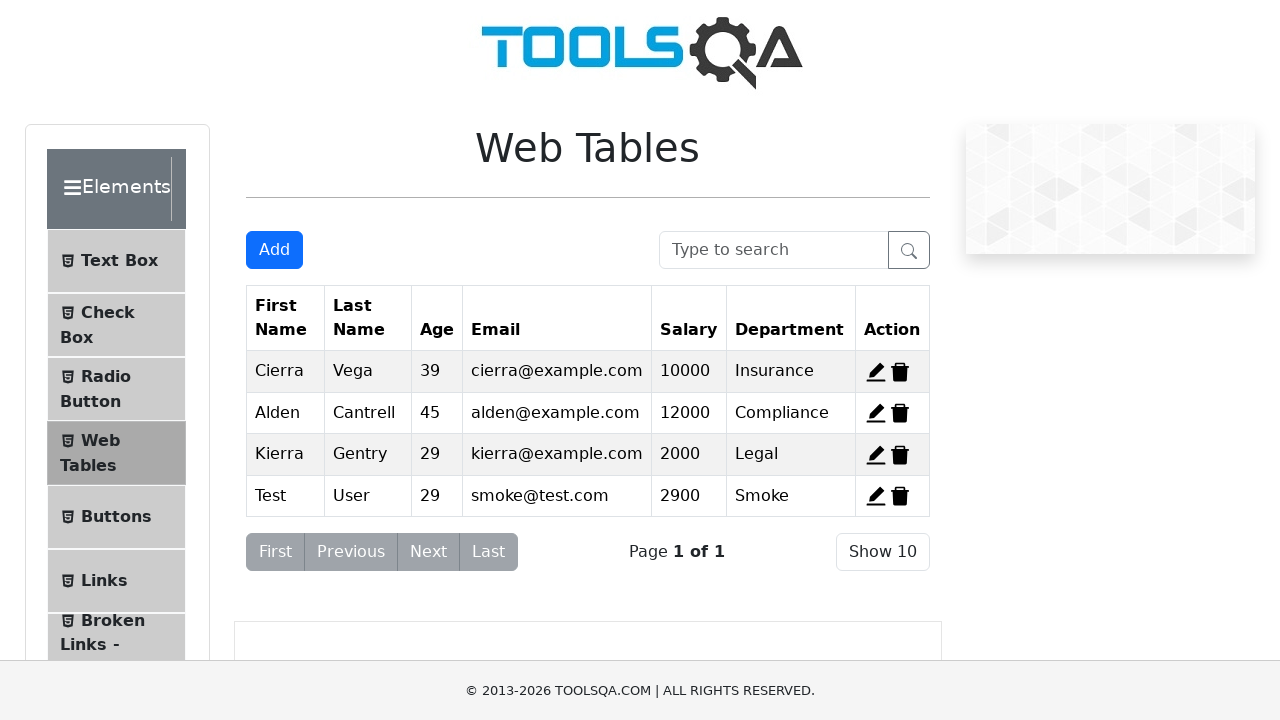